Tests dynamic controls page by clicking the Remove button and waiting for the confirmation message to appear

Starting URL: http://the-internet.herokuapp.com/dynamic_controls

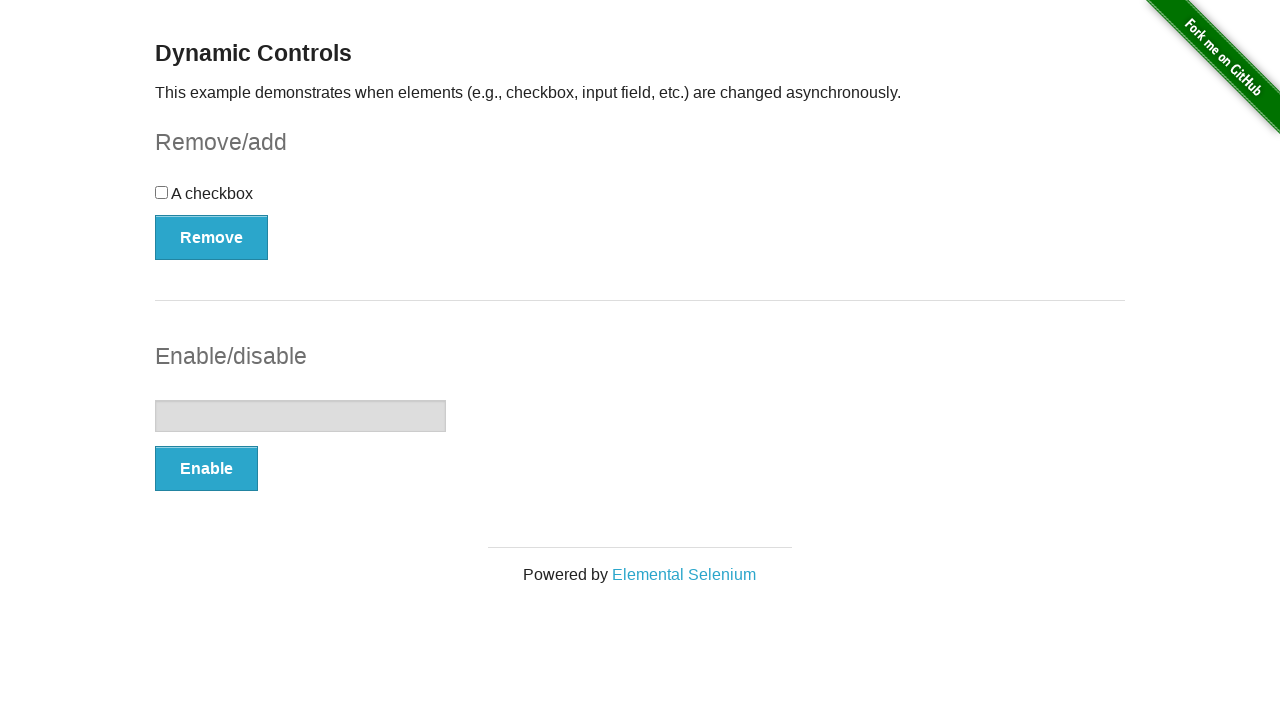

Clicked the Remove button at (212, 237) on xpath=//*[.='Remove']
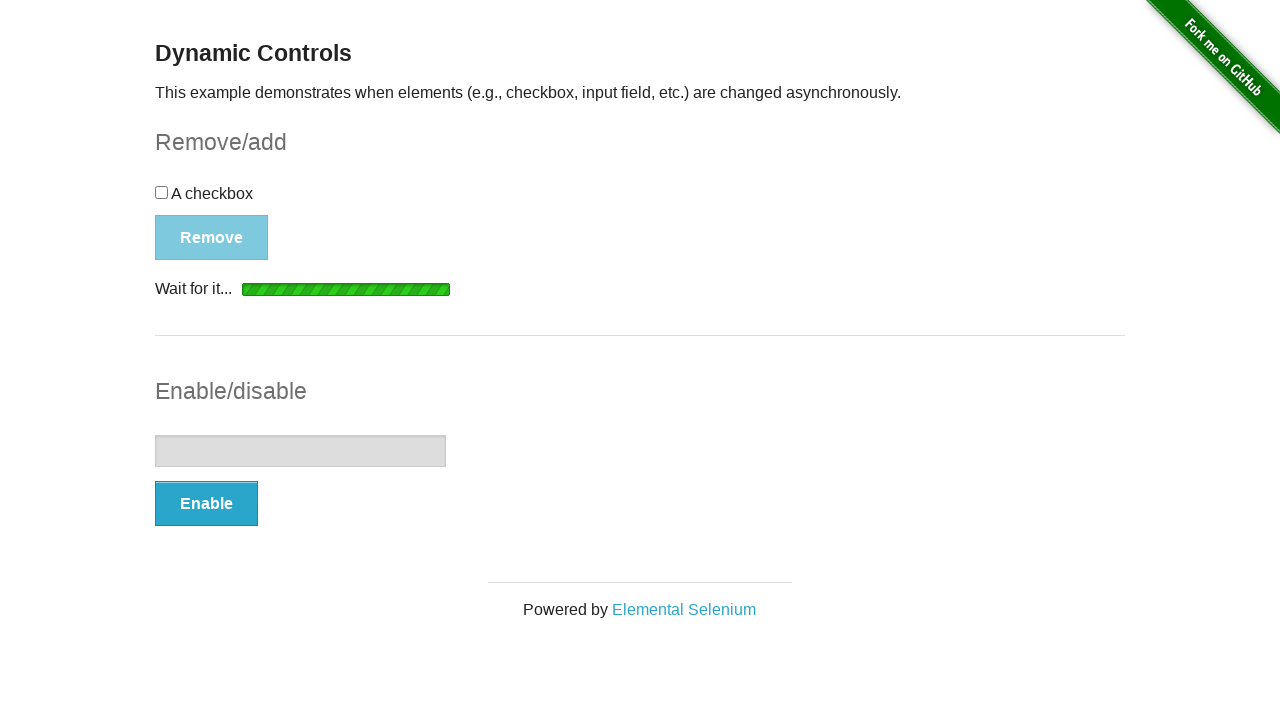

Waited for confirmation message to appear
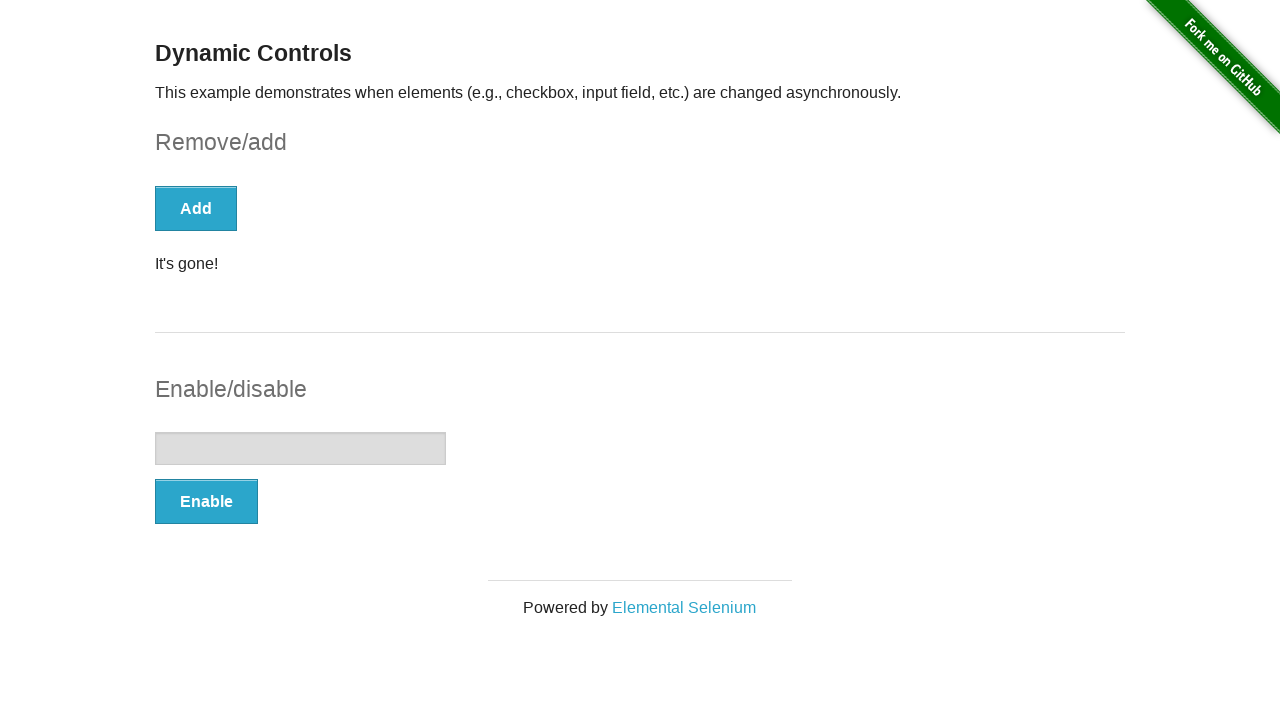

Retrieved confirmation message text: It's gone!
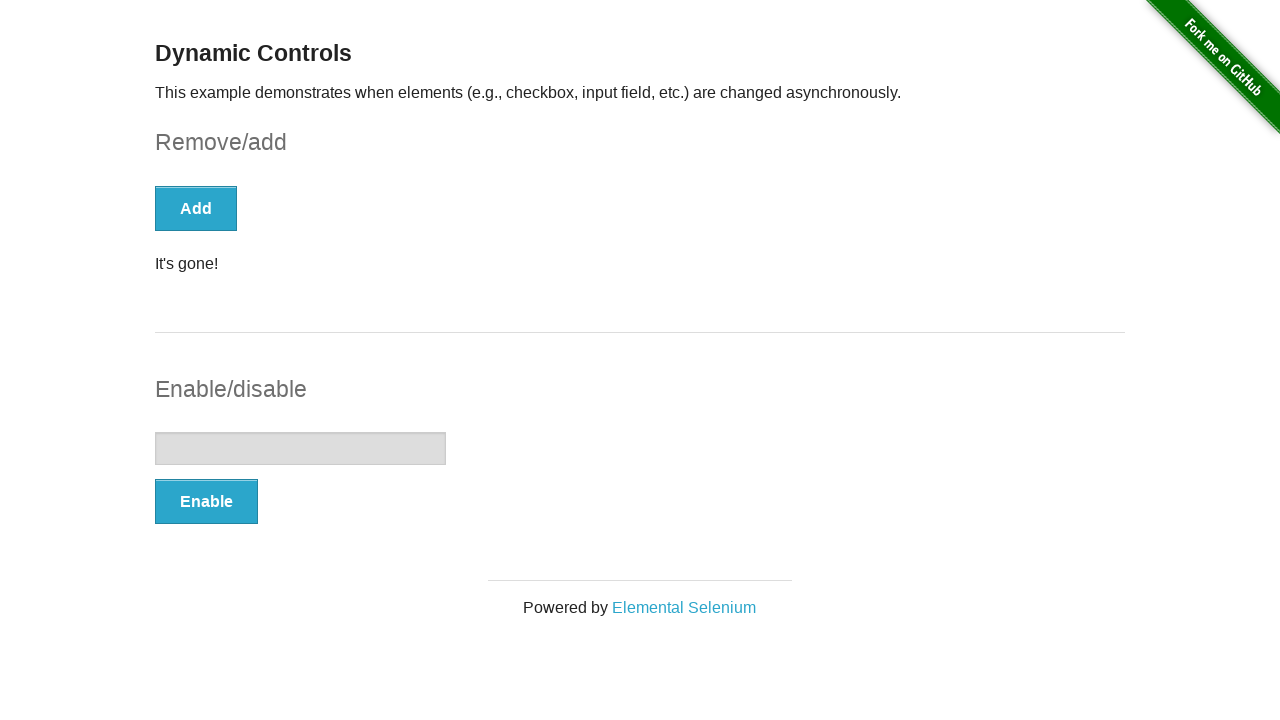

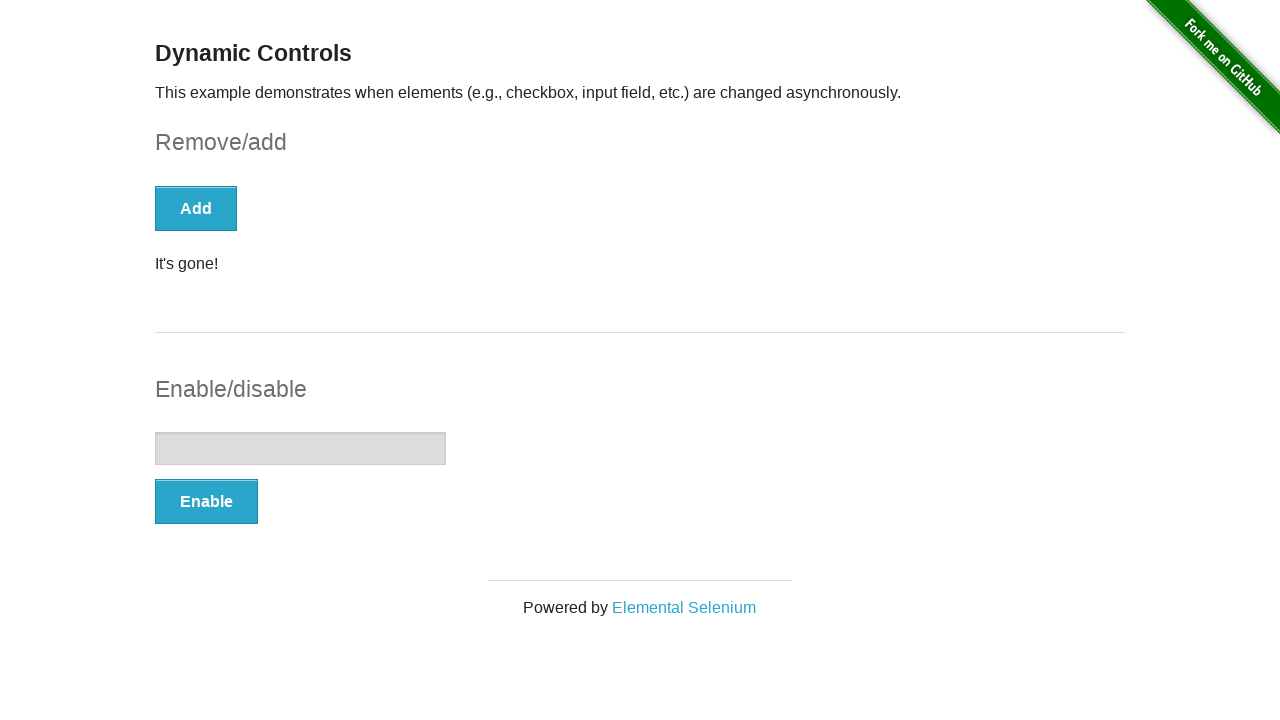